Tests checkbox functionality by clicking a checkbox to select it, verifying it's selected, then clicking again to deselect it, and finally counting the total number of checkboxes on the page.

Starting URL: https://rahulshettyacademy.com/AutomationPractice/

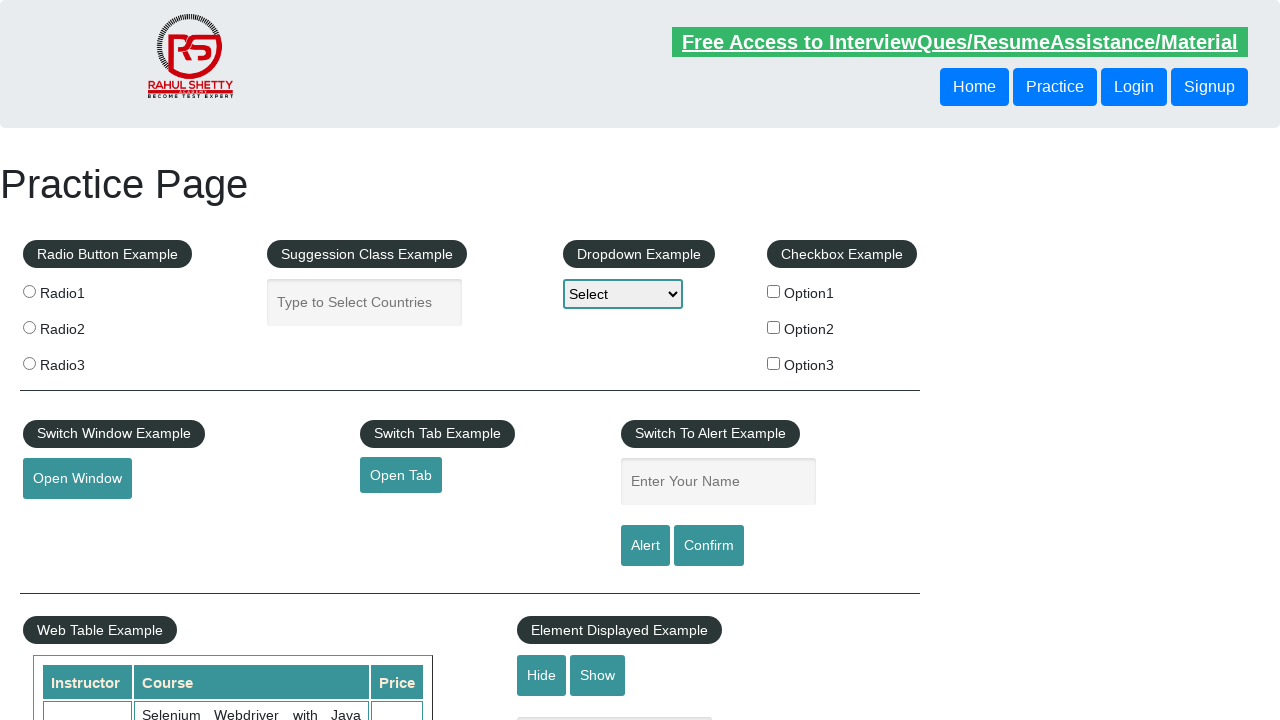

Clicked checkbox option 1 to select it at (774, 291) on #checkBoxOption1
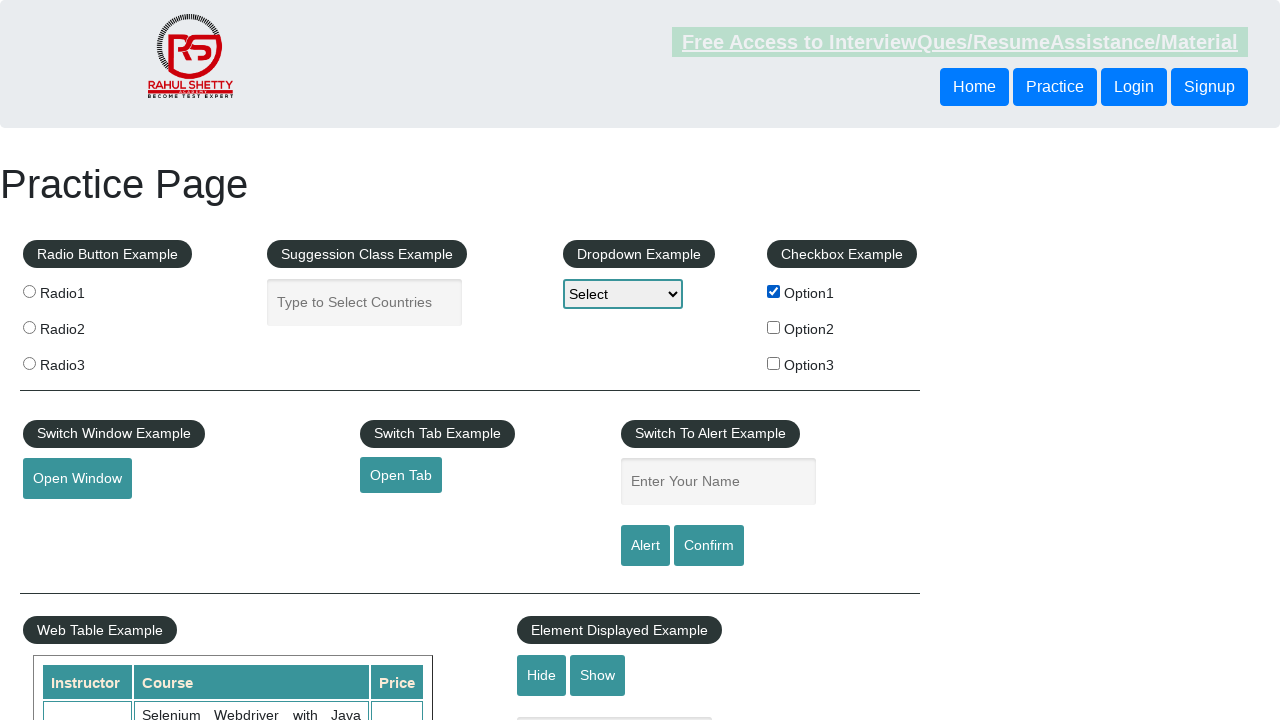

Verified checkbox option 1 is selected
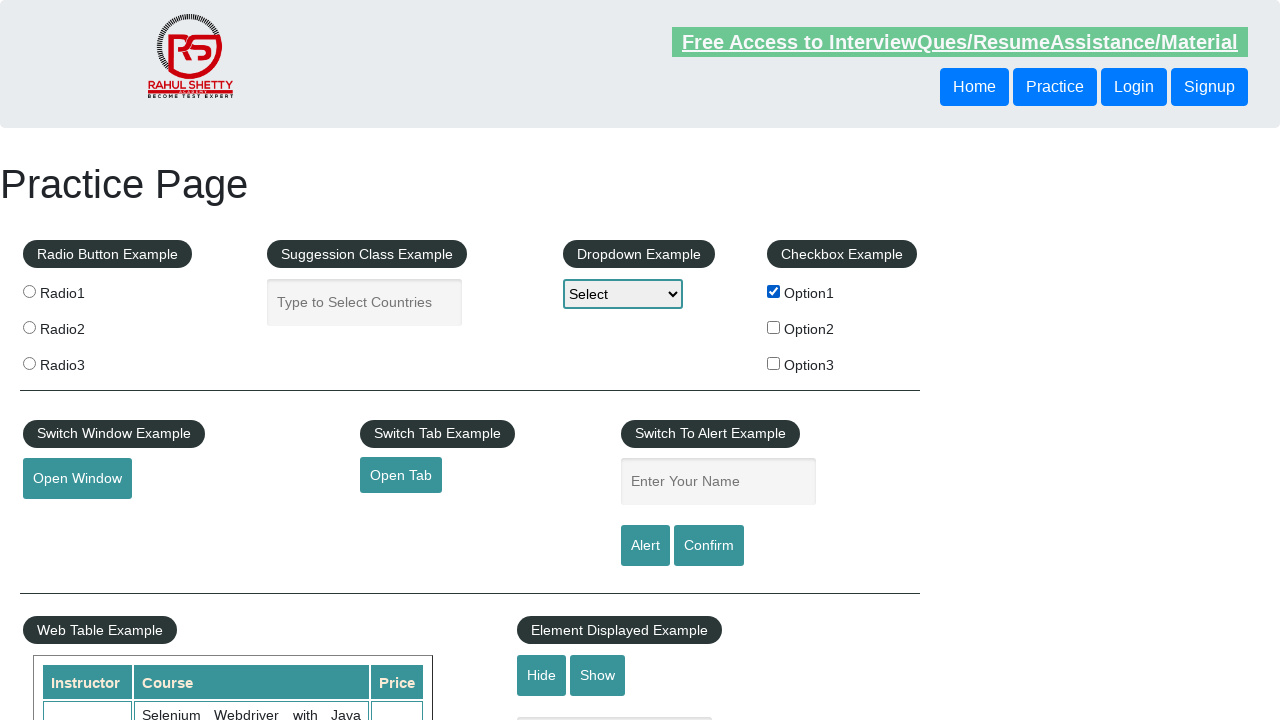

Clicked checkbox option 1 again to deselect it at (774, 291) on #checkBoxOption1
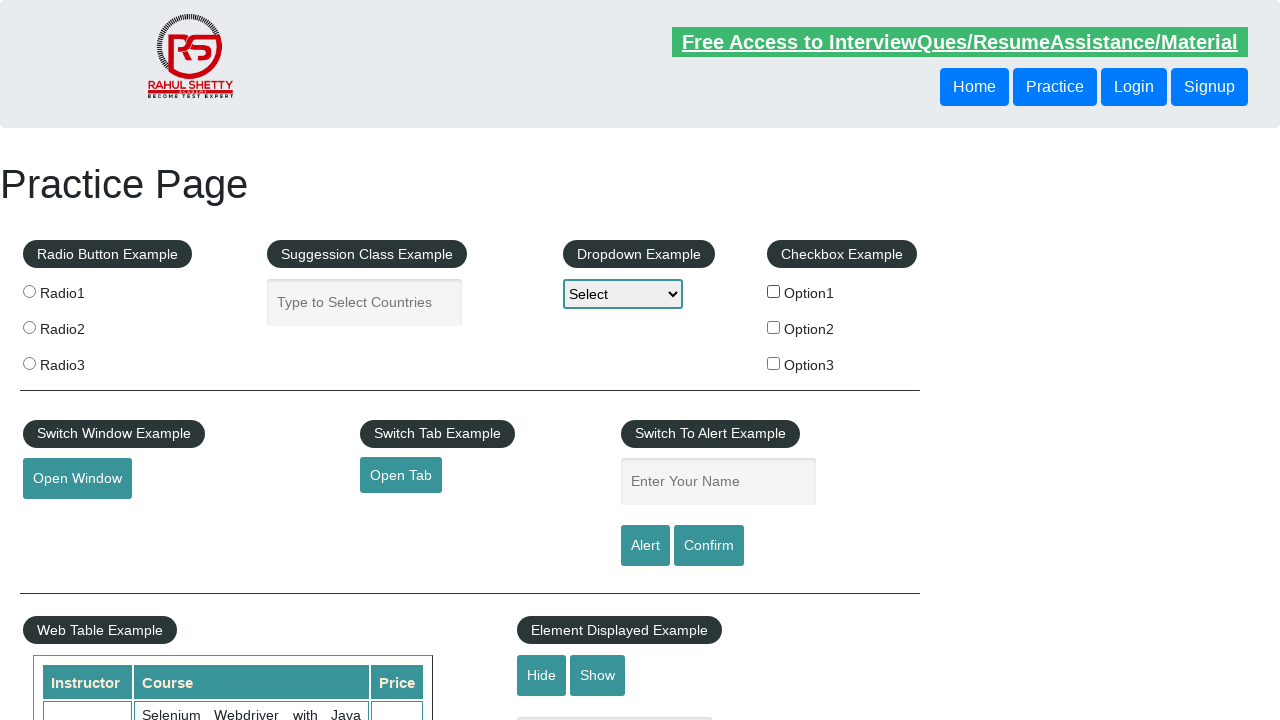

Verified checkbox option 1 is deselected
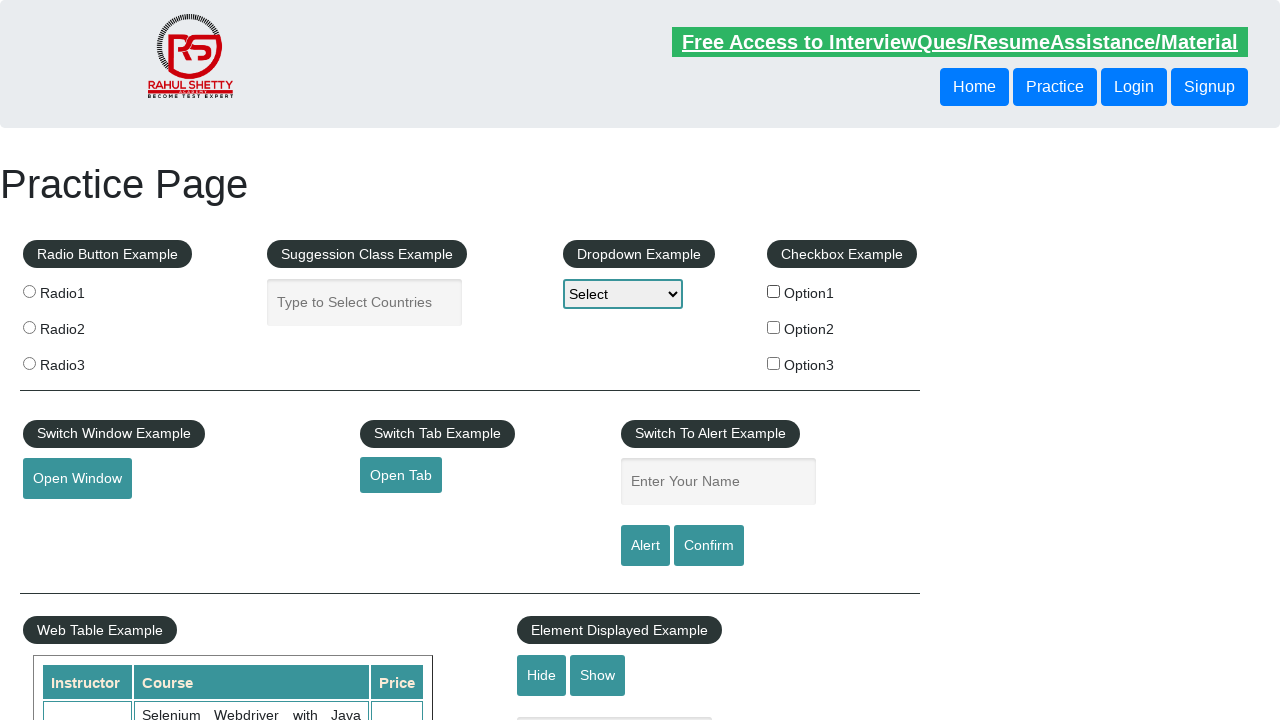

Located all checkboxes on the page
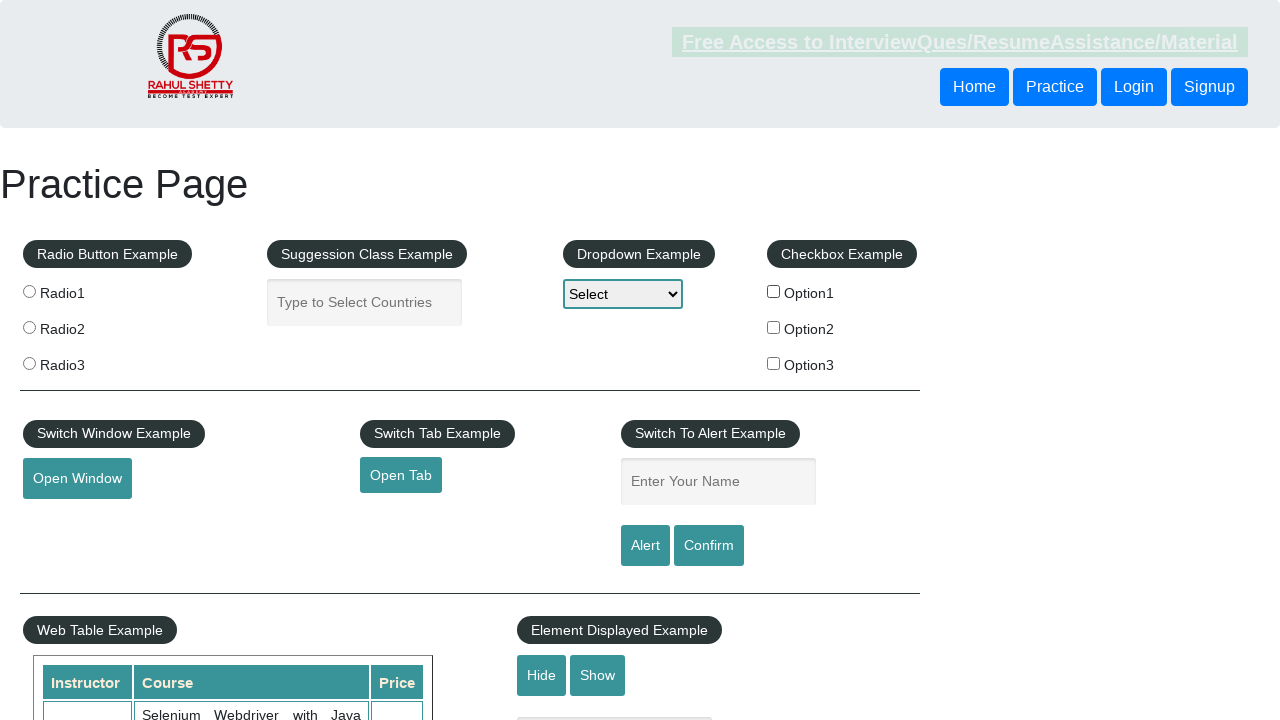

Counted total checkboxes: 3
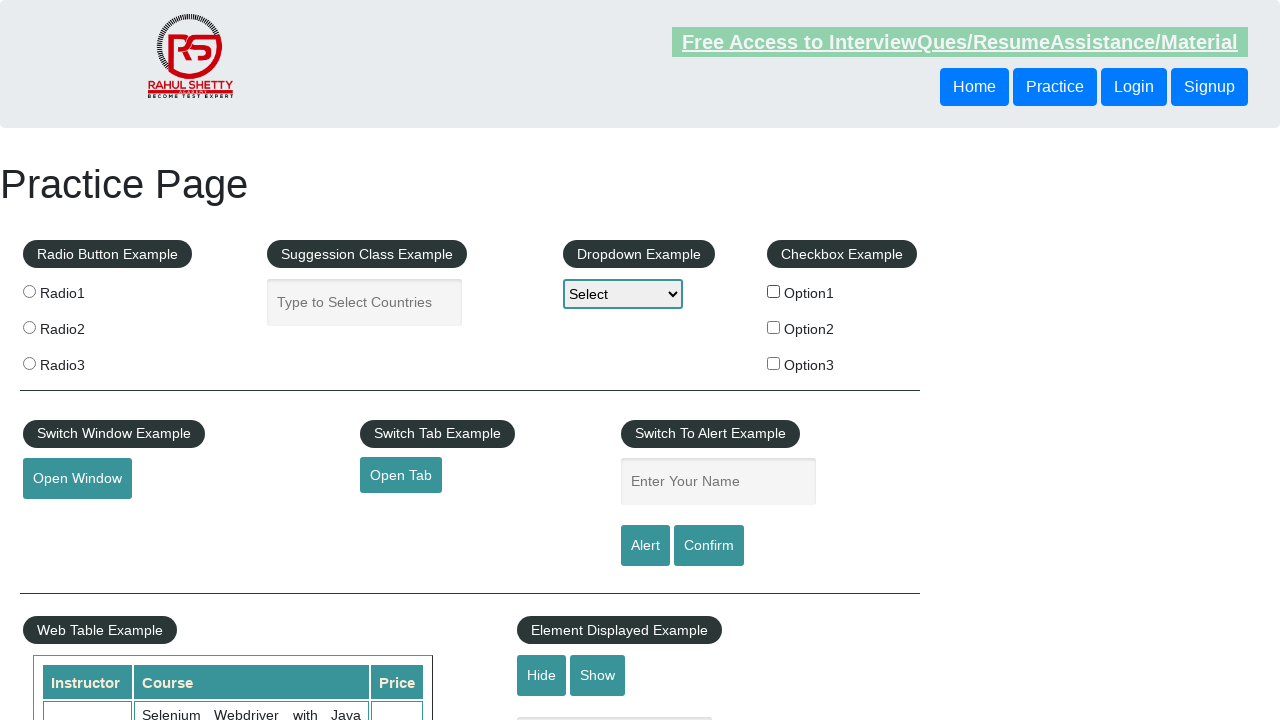

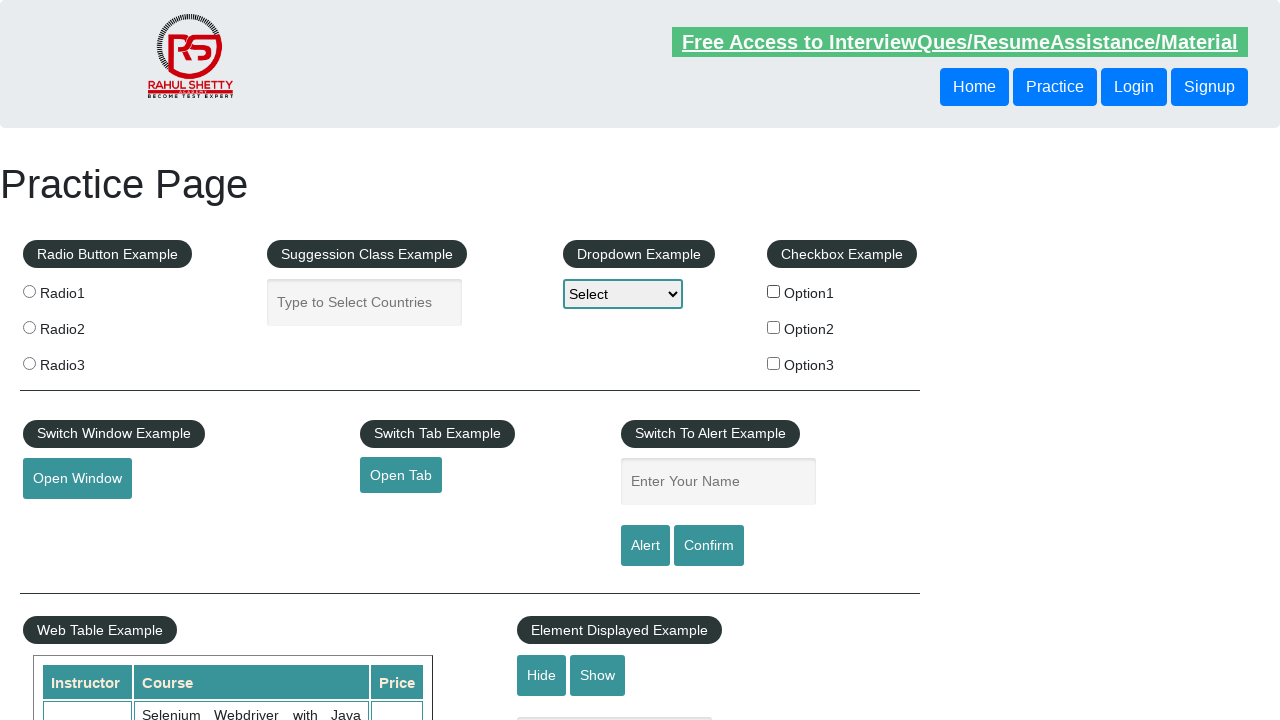